Clicks login with empty credentials and verifies error message is displayed

Starting URL: https://the-internet.herokuapp.com/

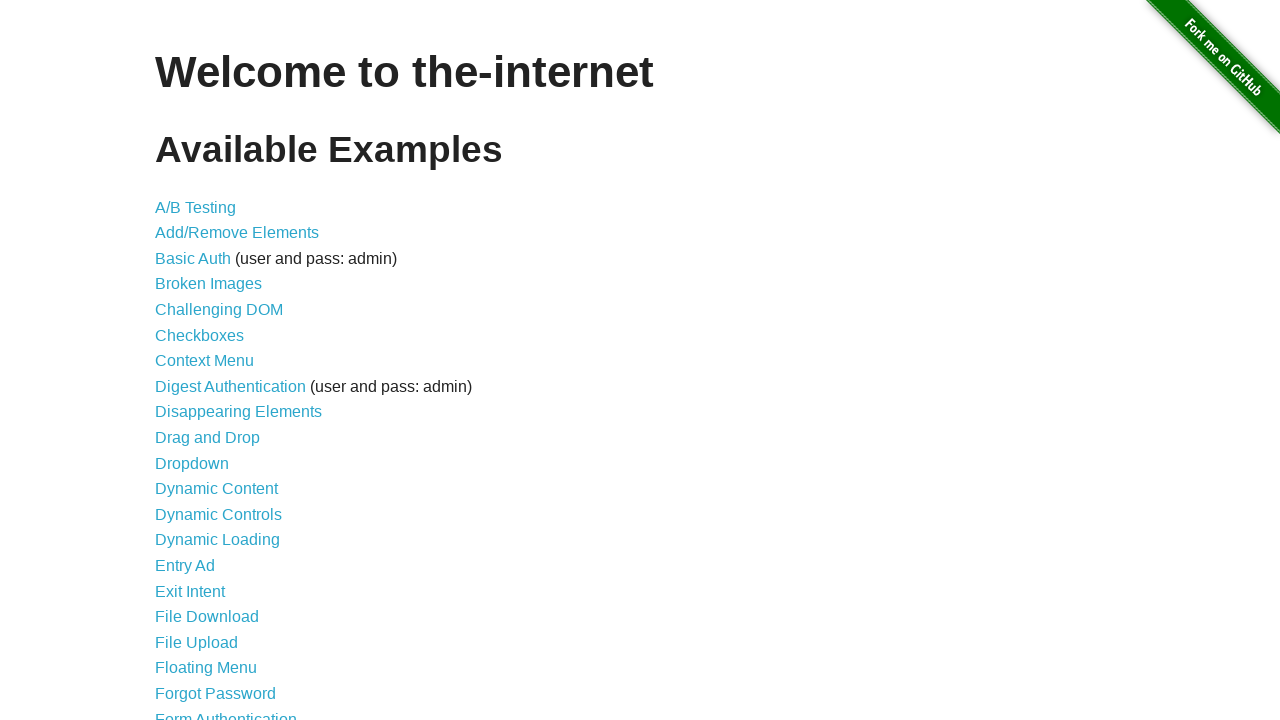

Clicked on Form Authentication link at (226, 712) on text=Form Authentication
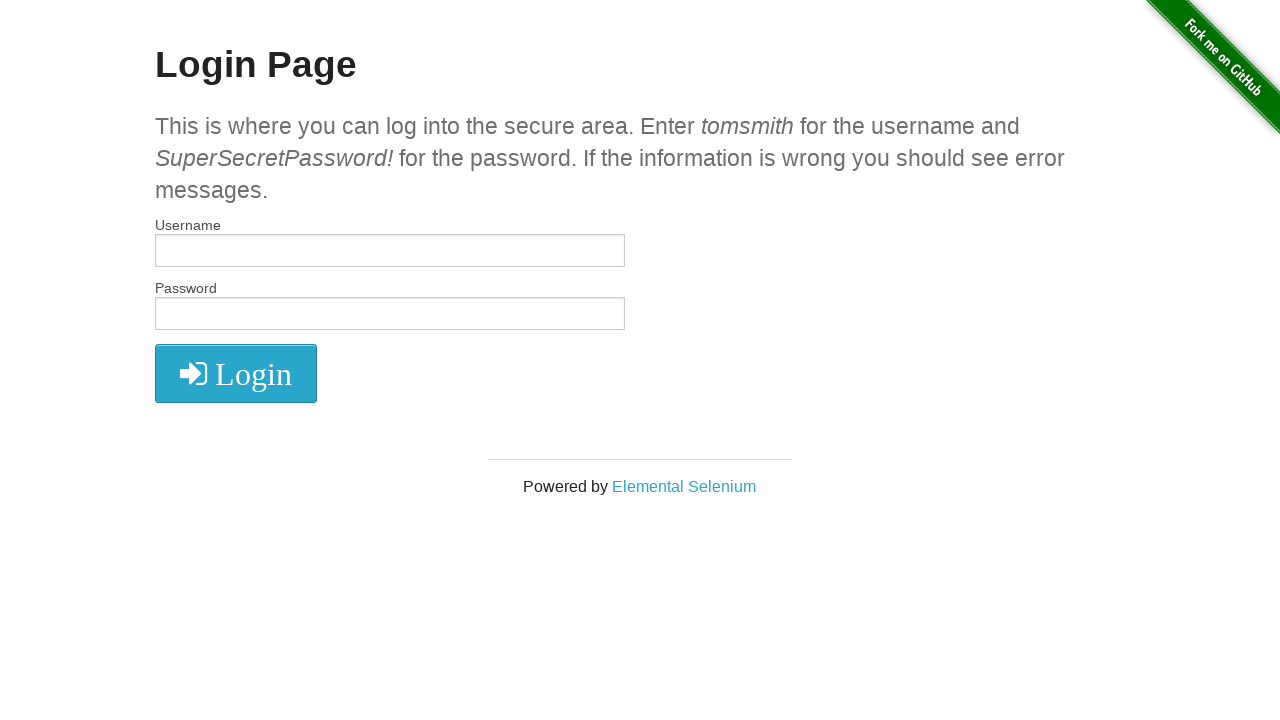

Clicked login button without entering credentials at (236, 373) on .radius
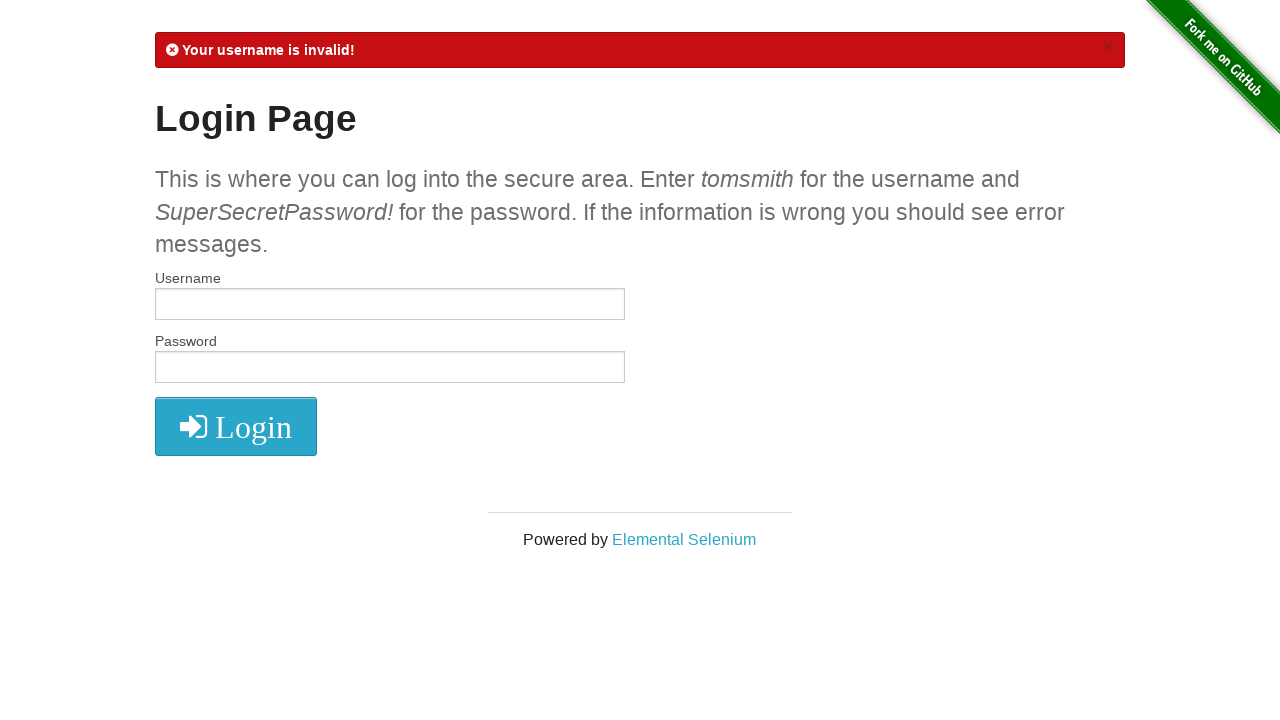

Verified error message is displayed
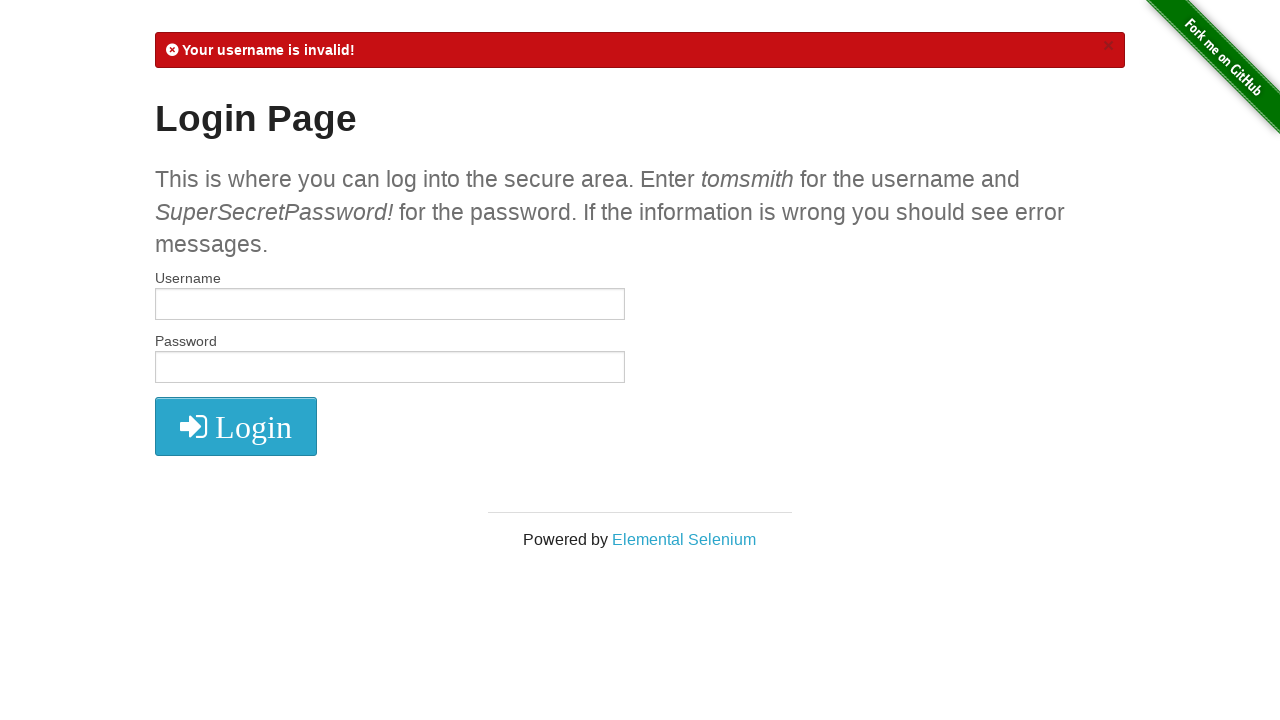

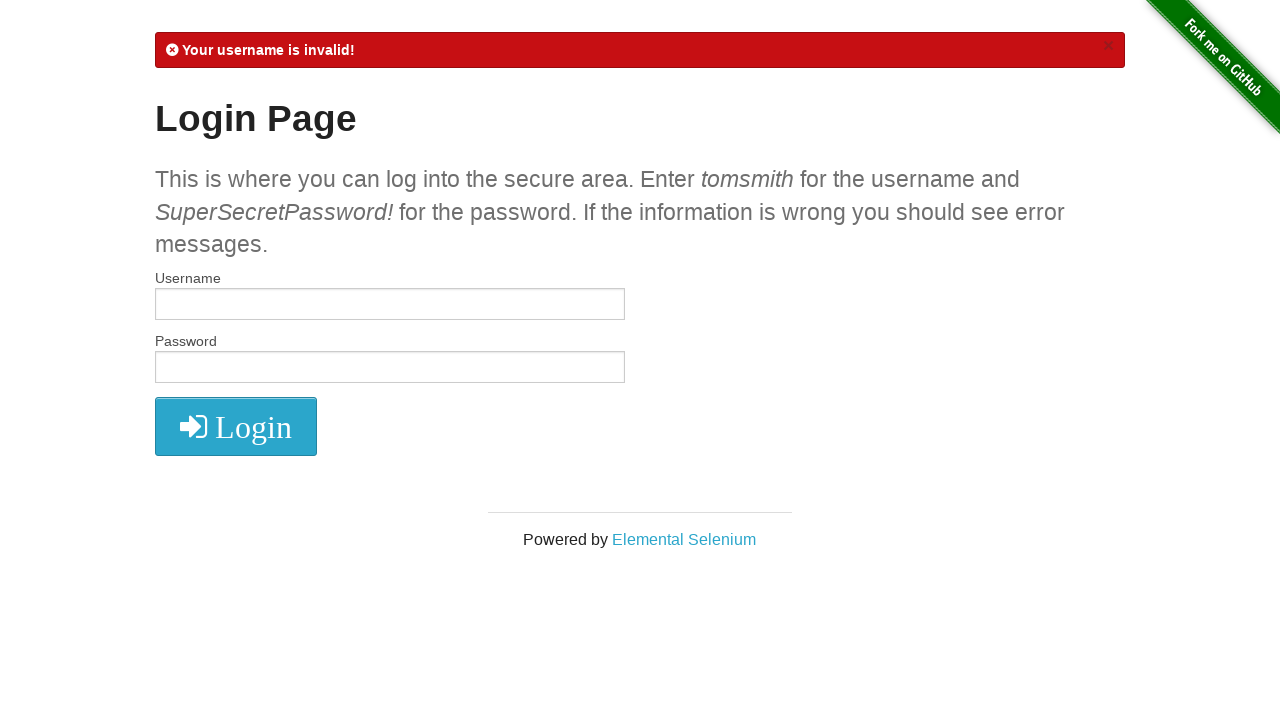